Tests selecting an option from dropdown by its visible text and verifies the selection

Starting URL: https://the-internet.herokuapp.com/dropdown

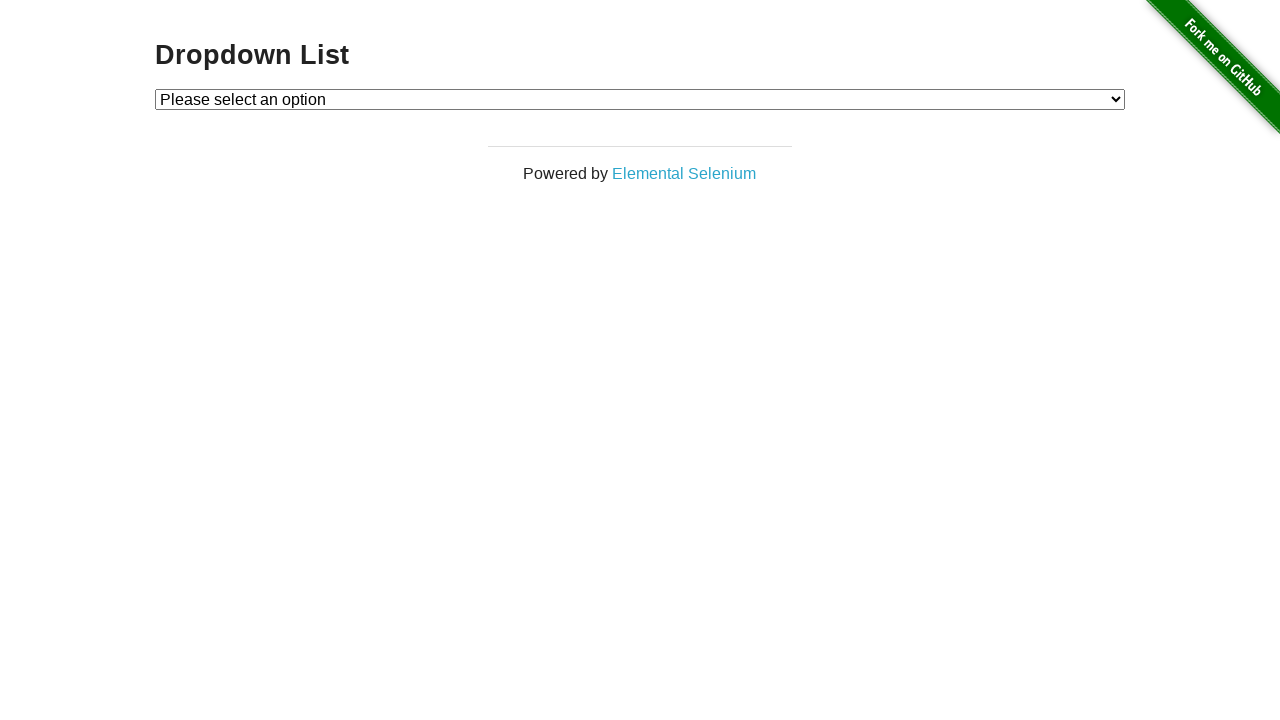

Selected 'Option 1' from dropdown by visible text on #dropdown
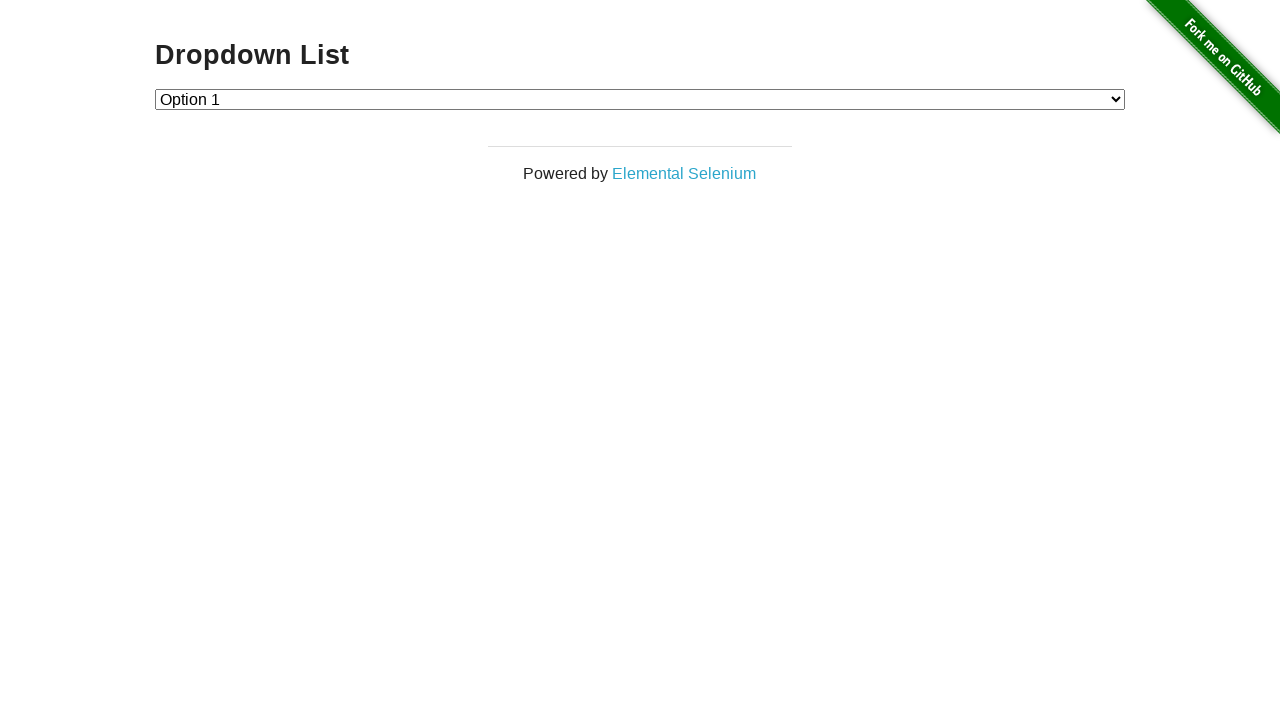

Retrieved selected dropdown value
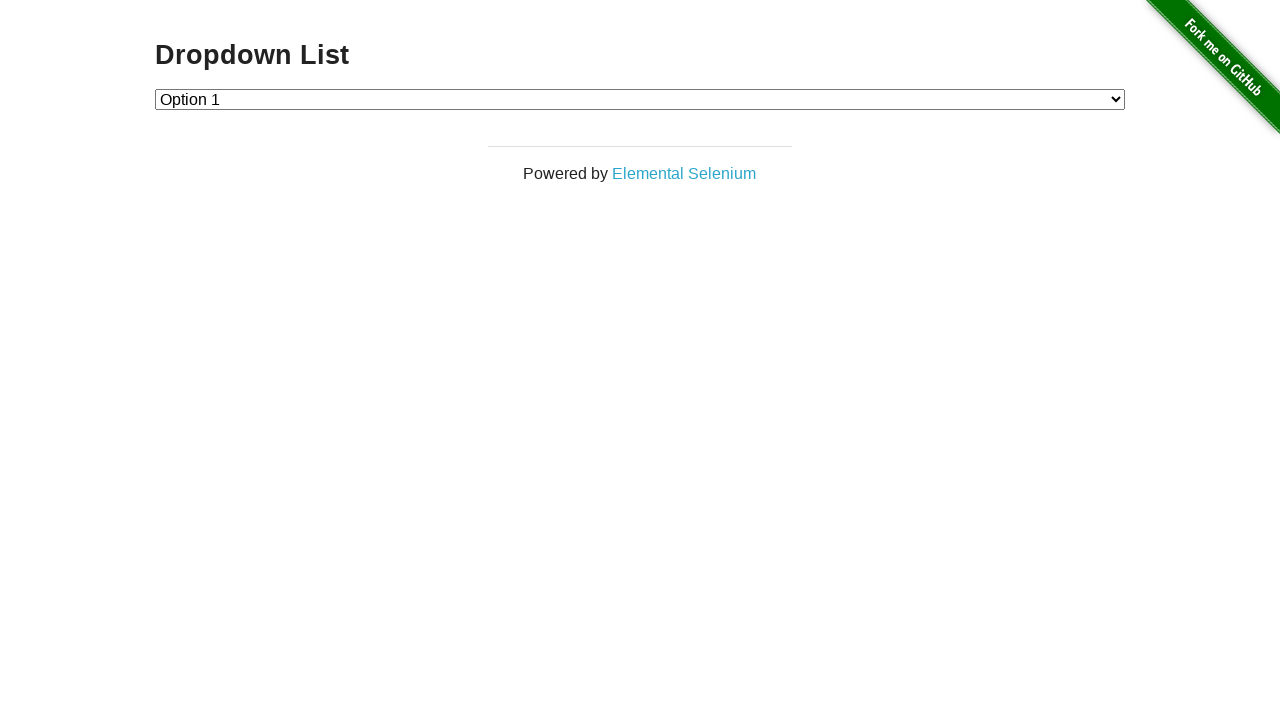

Verified that dropdown selection value equals '1'
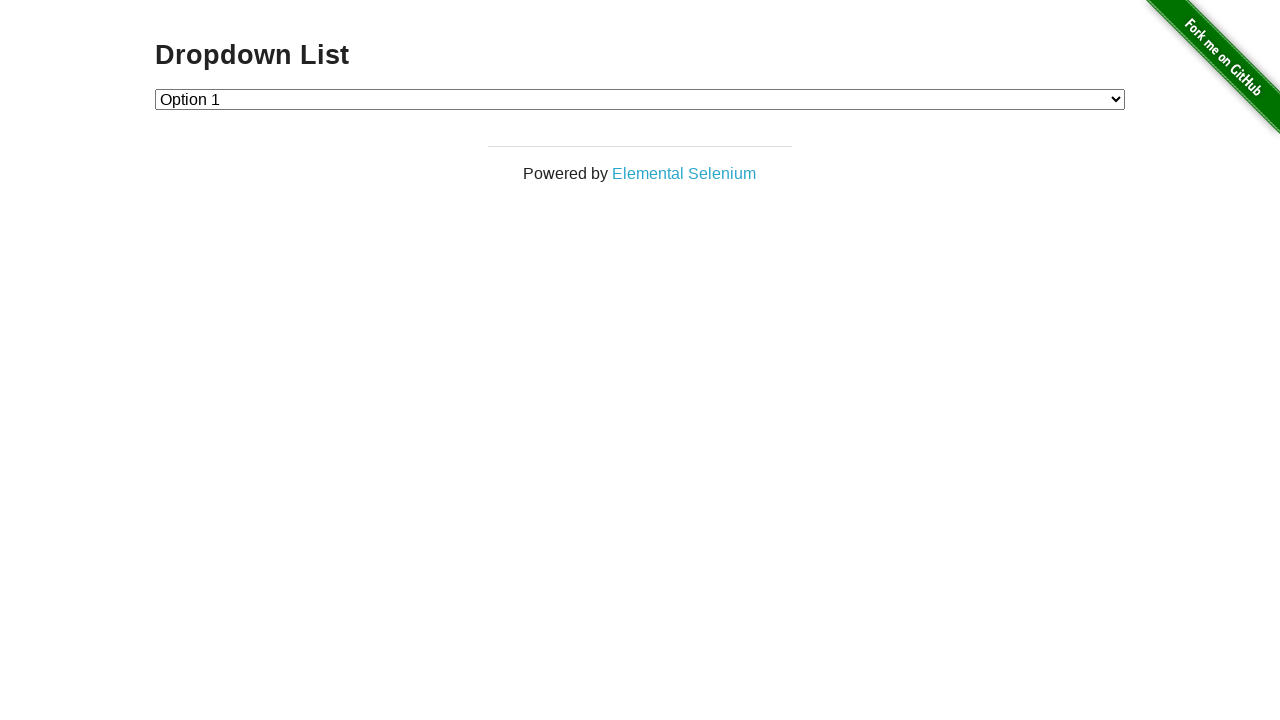

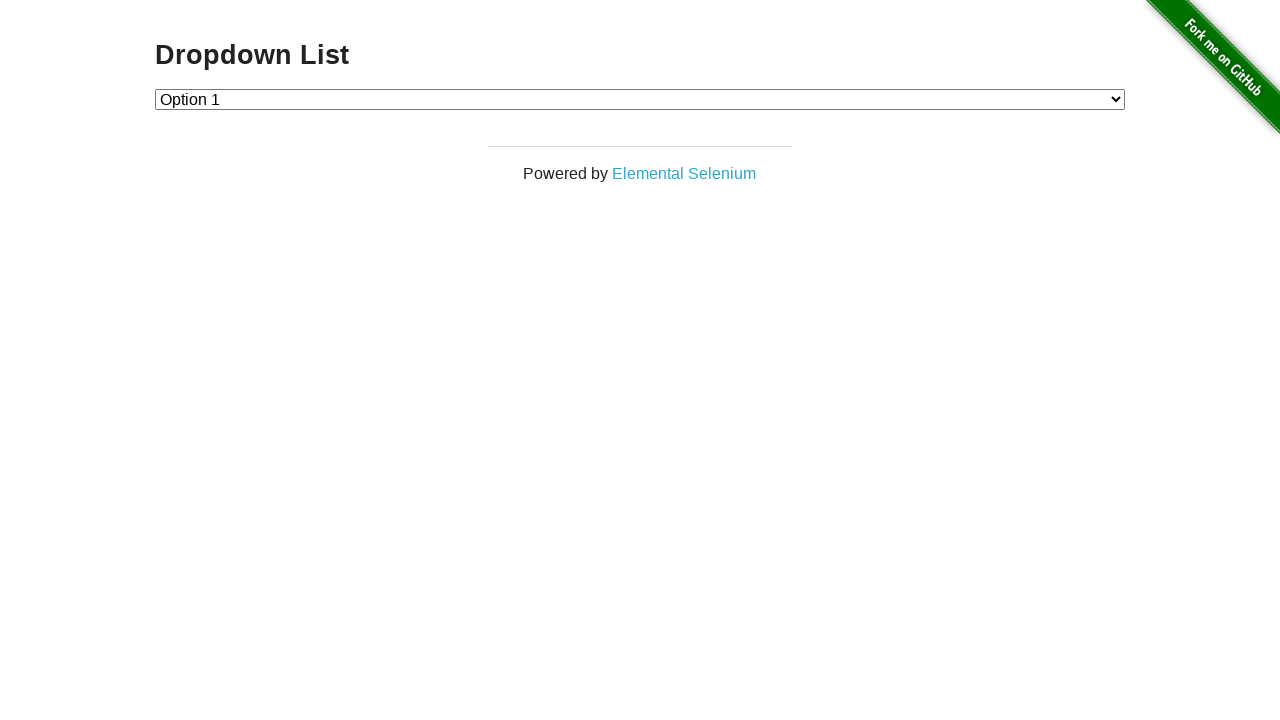